Tests entering text in a JavaScript prompt dialog and verifying the entered text

Starting URL: https://automationfc.github.io/basic-form/index.html

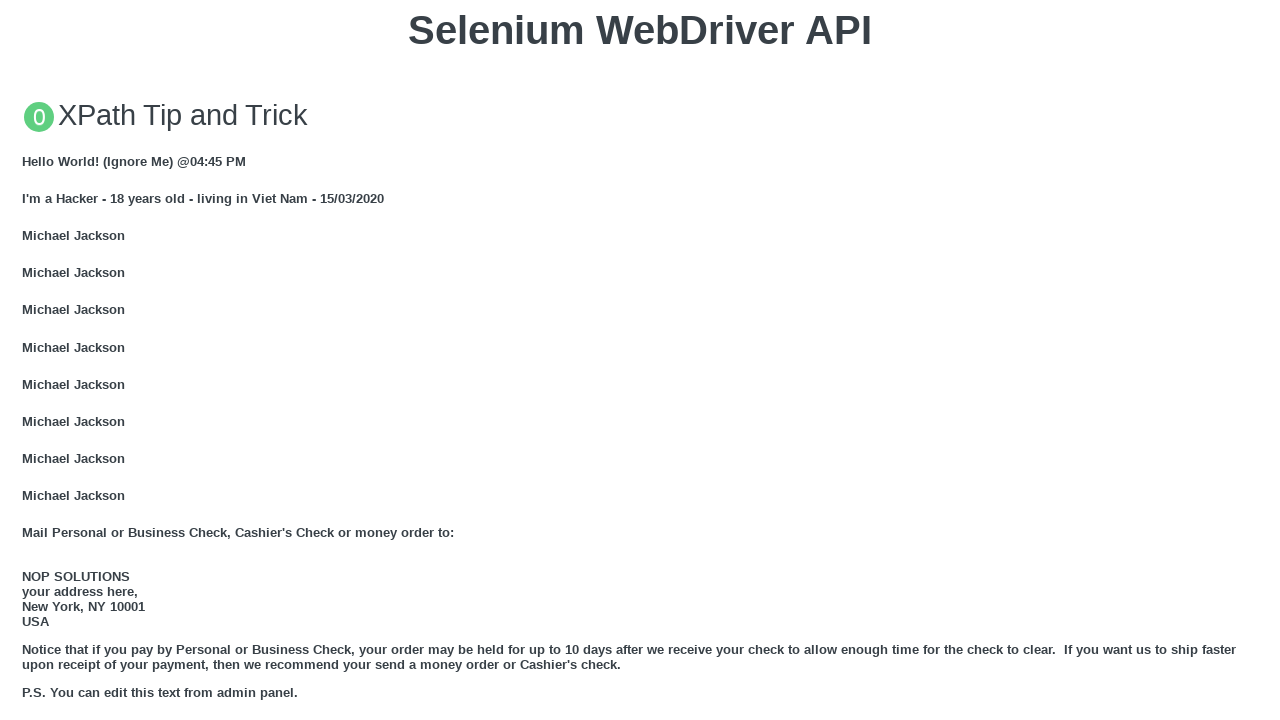

Set up dialog handler to accept prompt with 'Bella'
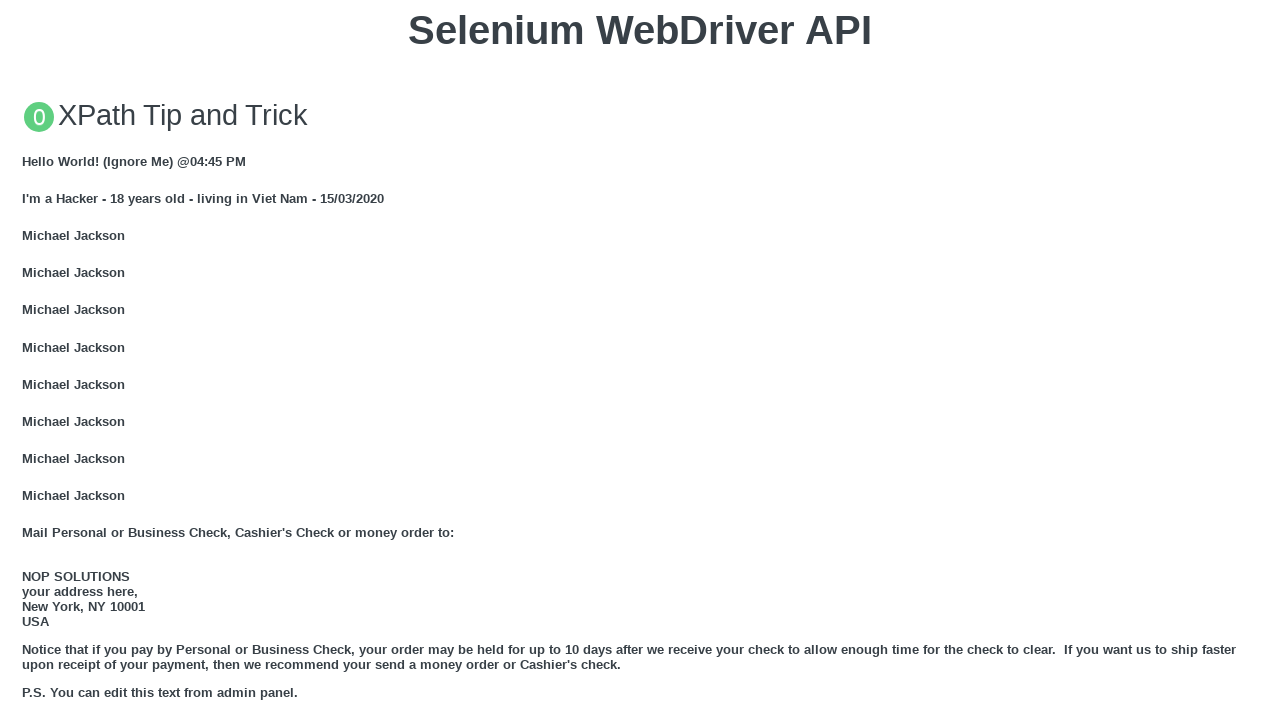

Clicked 'Click for JS Prompt' button to trigger JavaScript prompt dialog at (640, 360) on xpath=//button[text()='Click for JS Prompt']
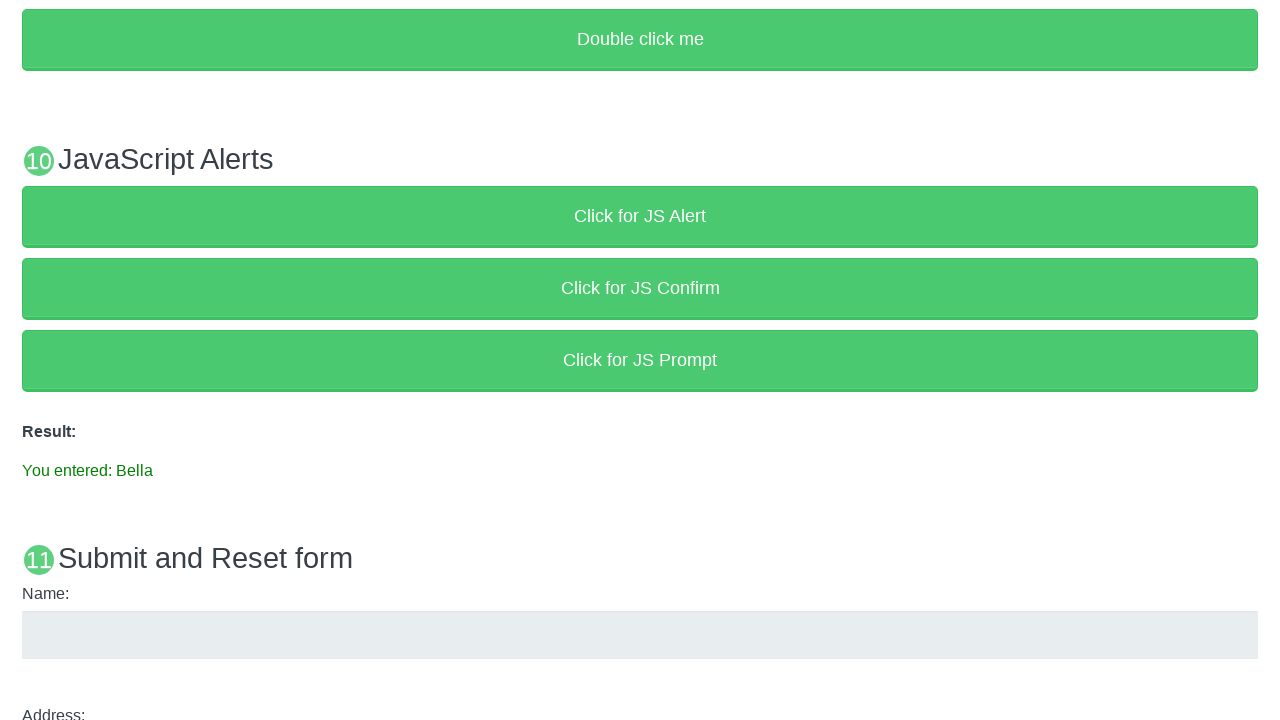

Result message element loaded
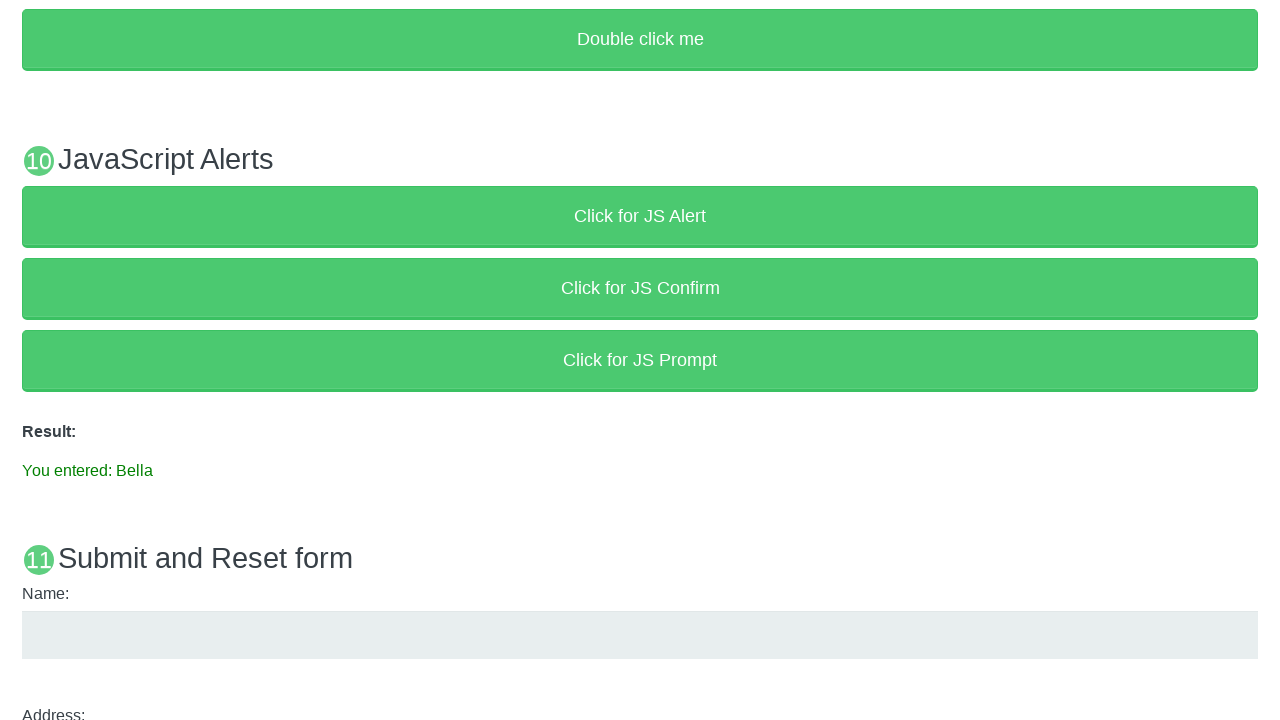

Verified result message shows 'You entered: Bella'
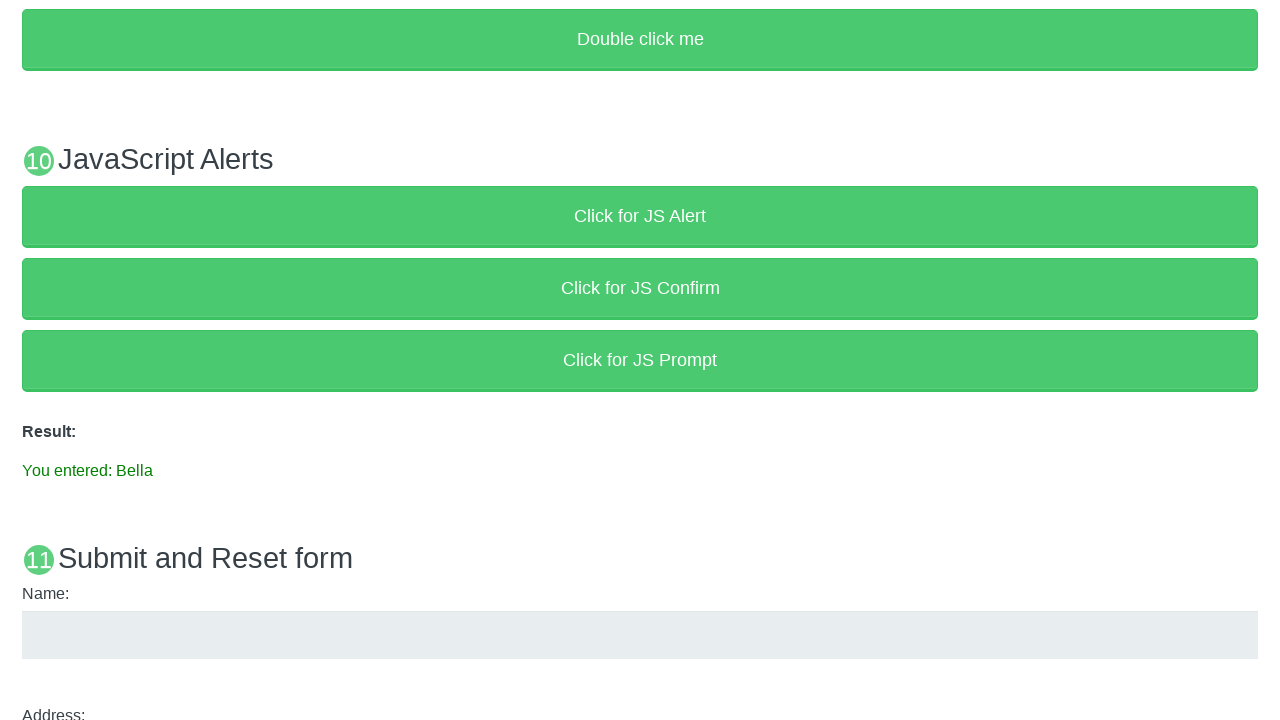

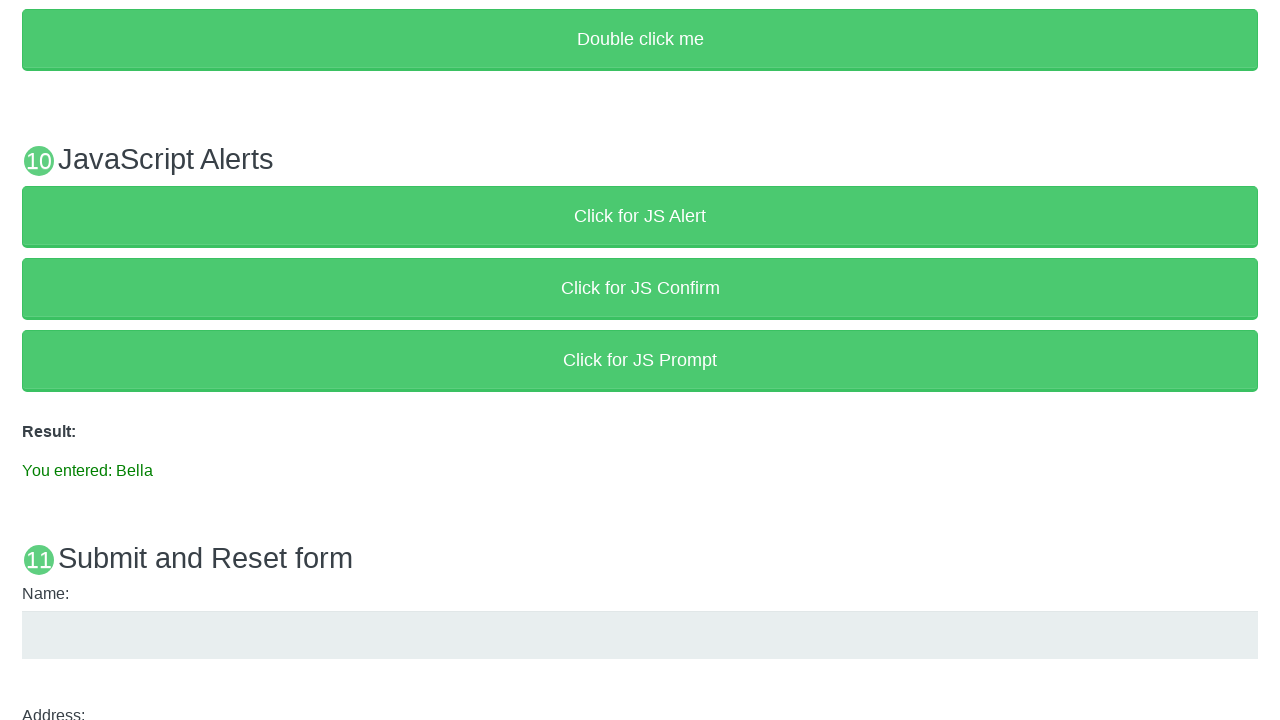